Tests product navigation by clicking on the Laptops category, selecting the Sony vaio i5 laptop, and verifying the product page loads with the correct price displayed

Starting URL: https://www.demoblaze.com/index.html

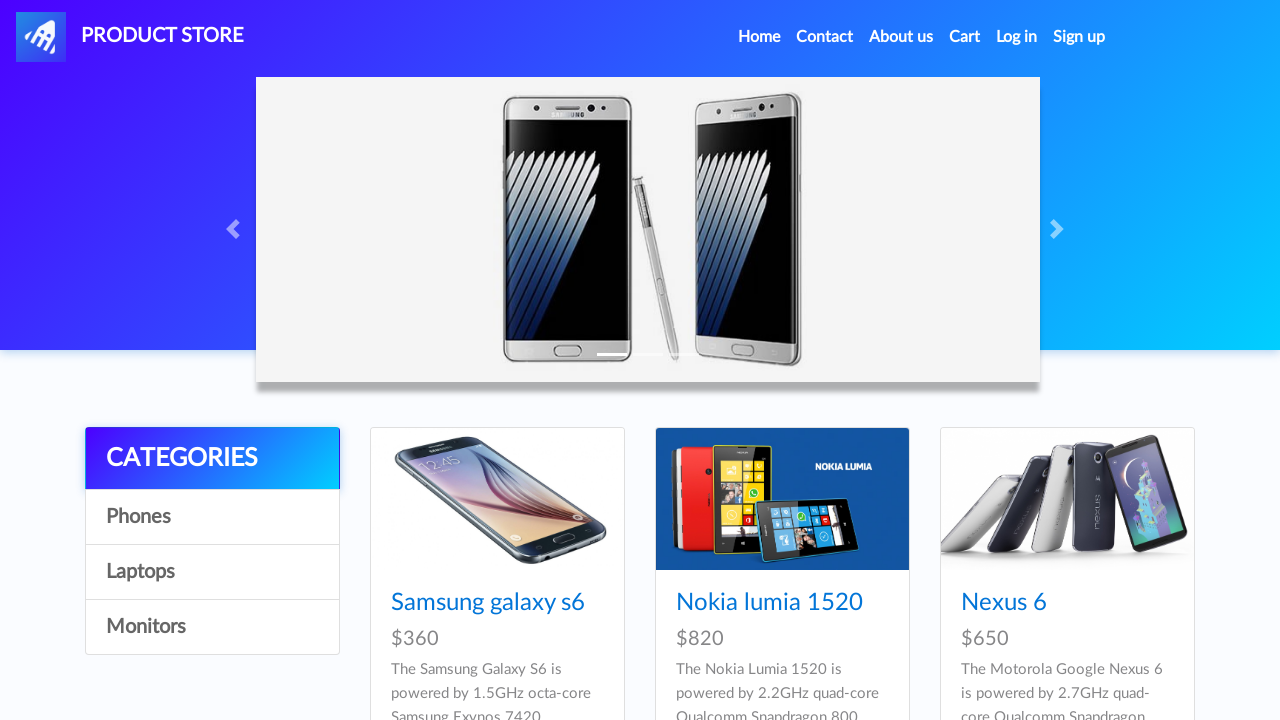

Clicked on Laptops category at (212, 572) on a:has-text('Laptops')
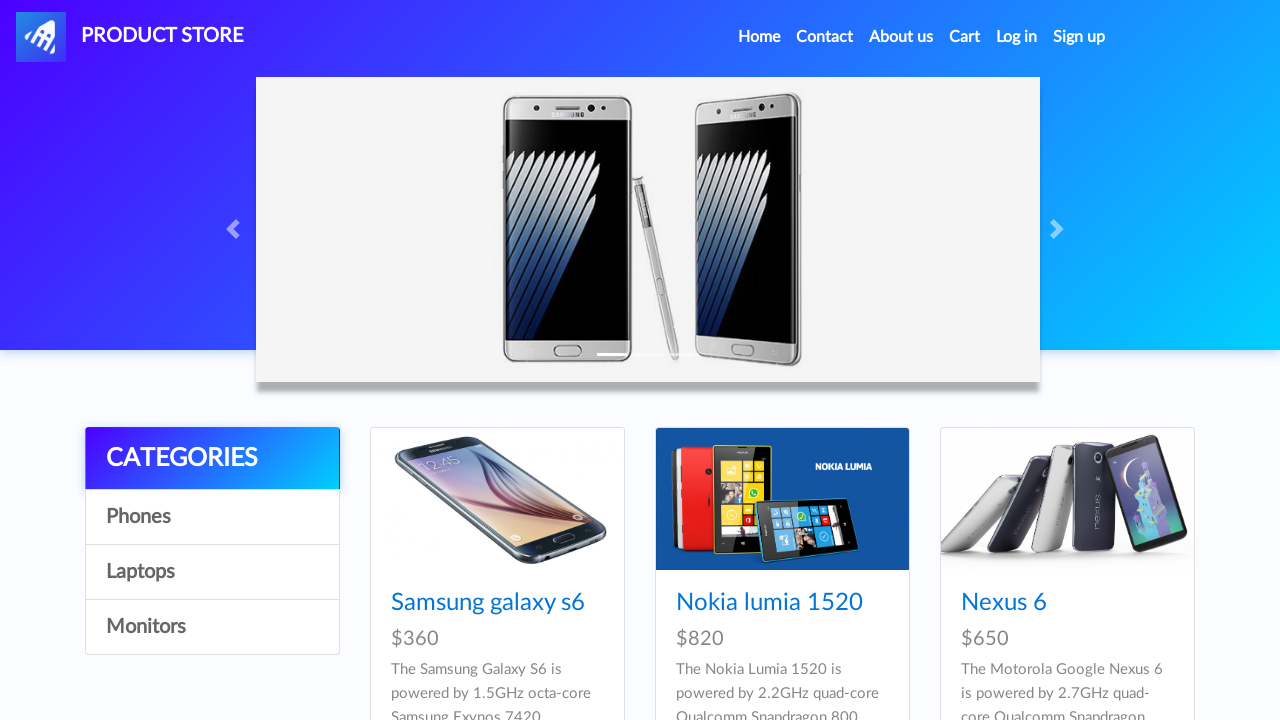

Waited 2000ms for laptops to load
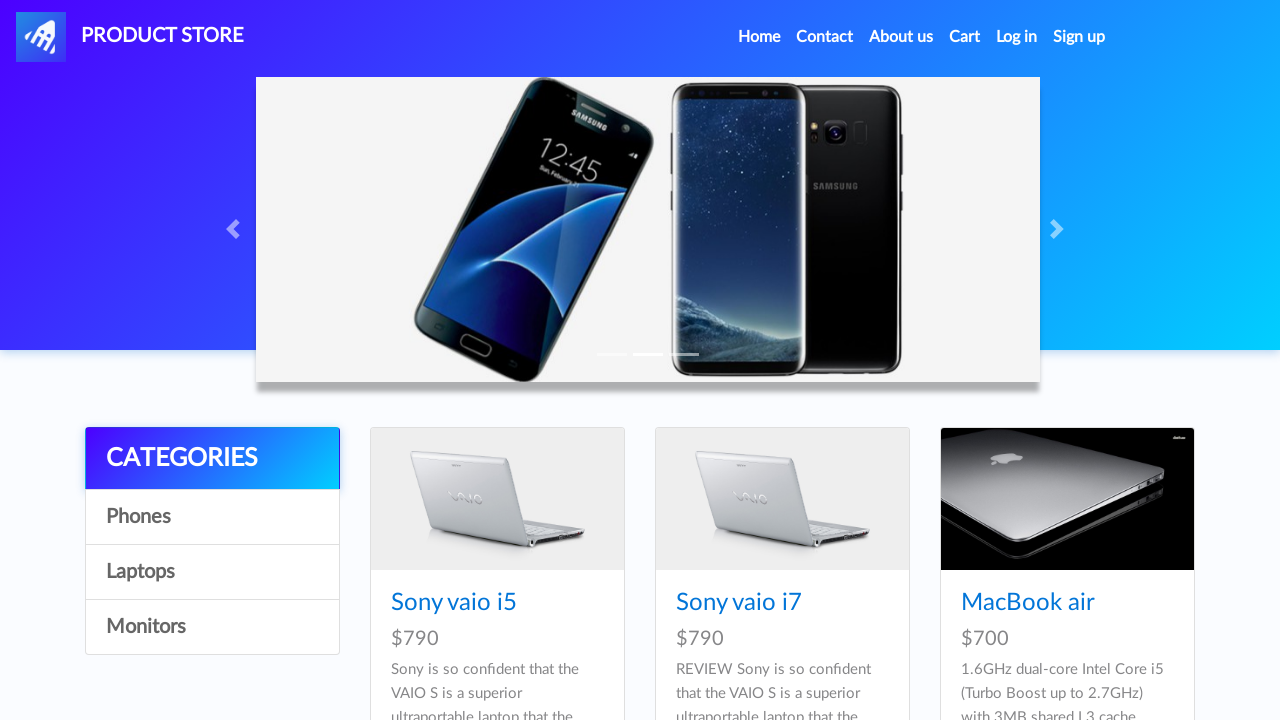

Clicked on Sony vaio i5 laptop at (454, 603) on a:has-text('Sony vaio i5')
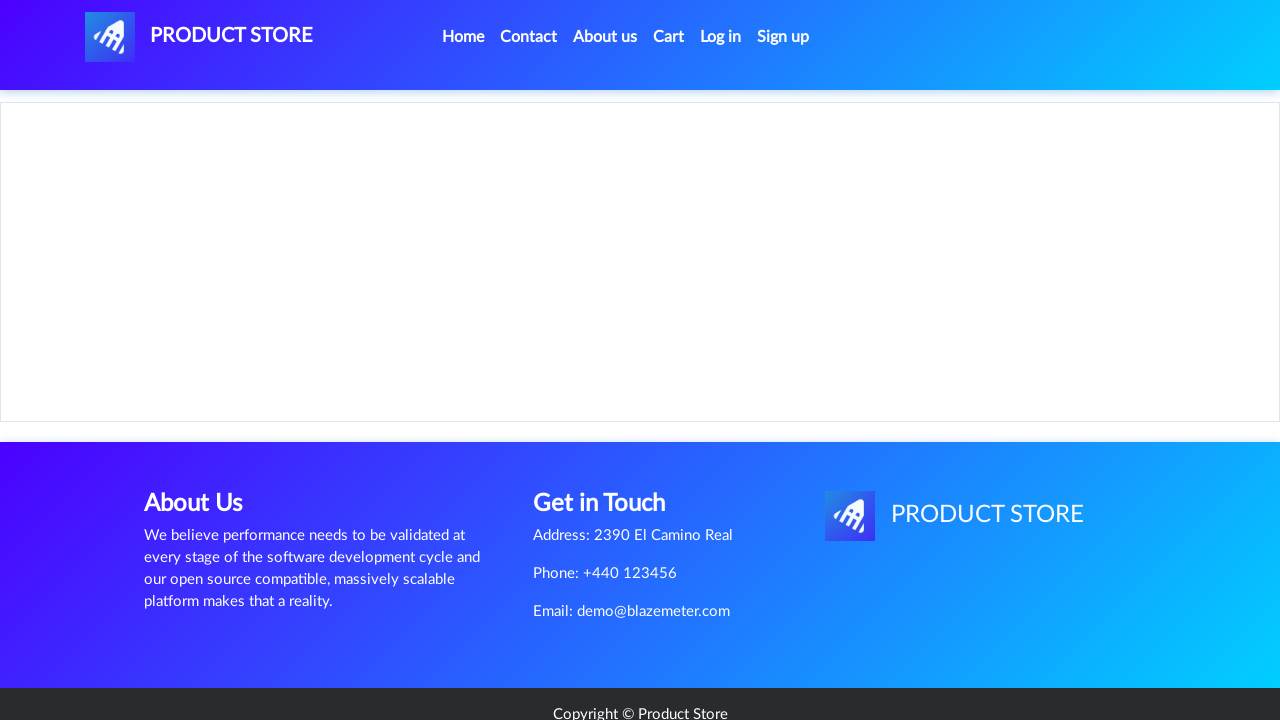

Product page loaded with price element visible
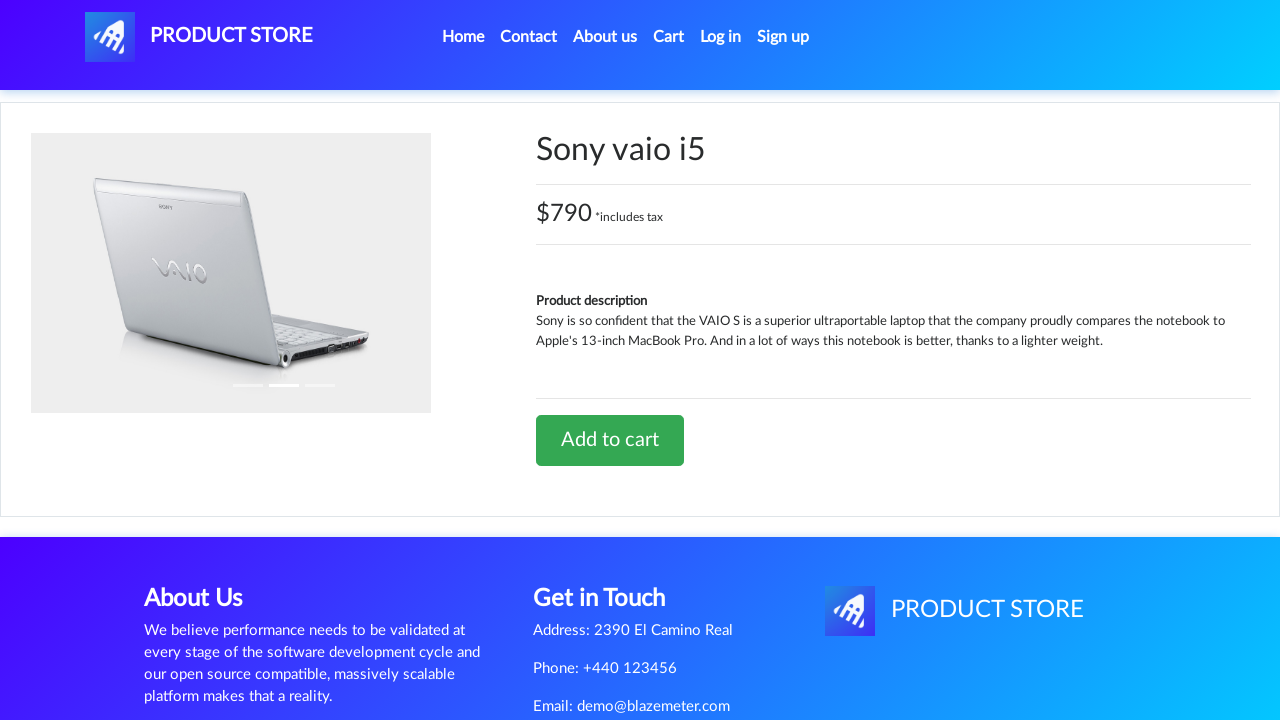

Verified price $790 is displayed on product page
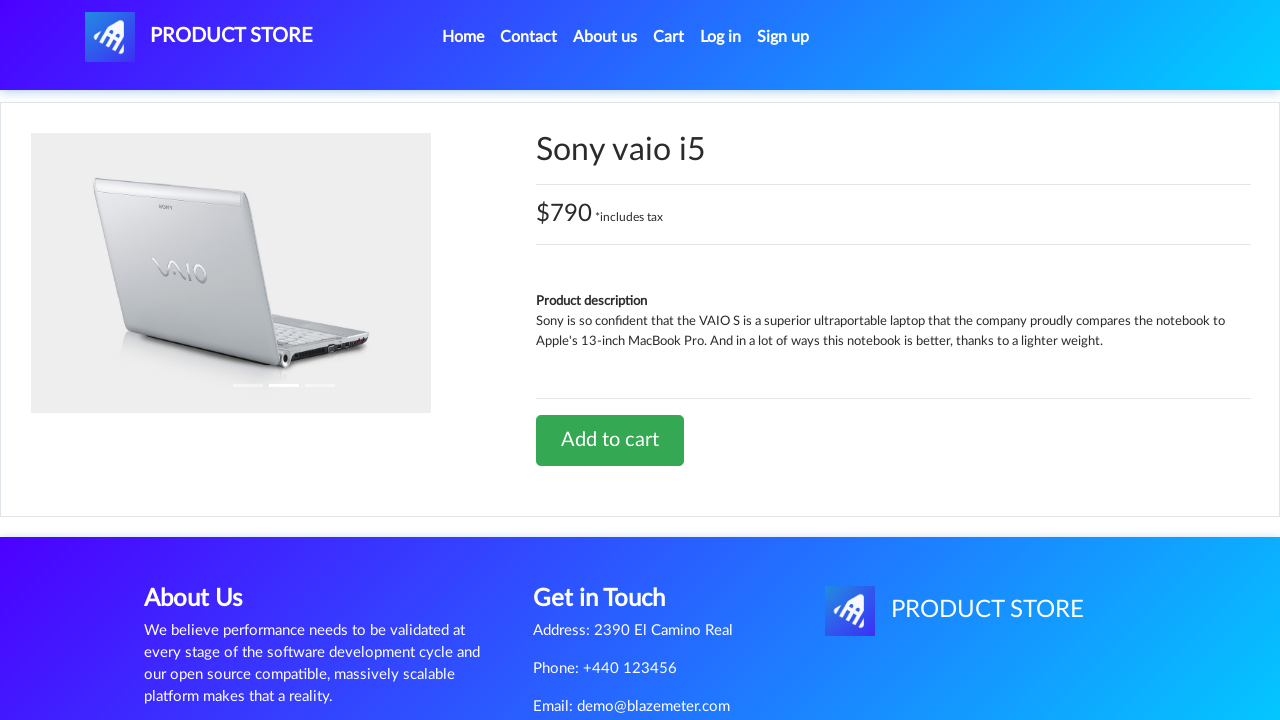

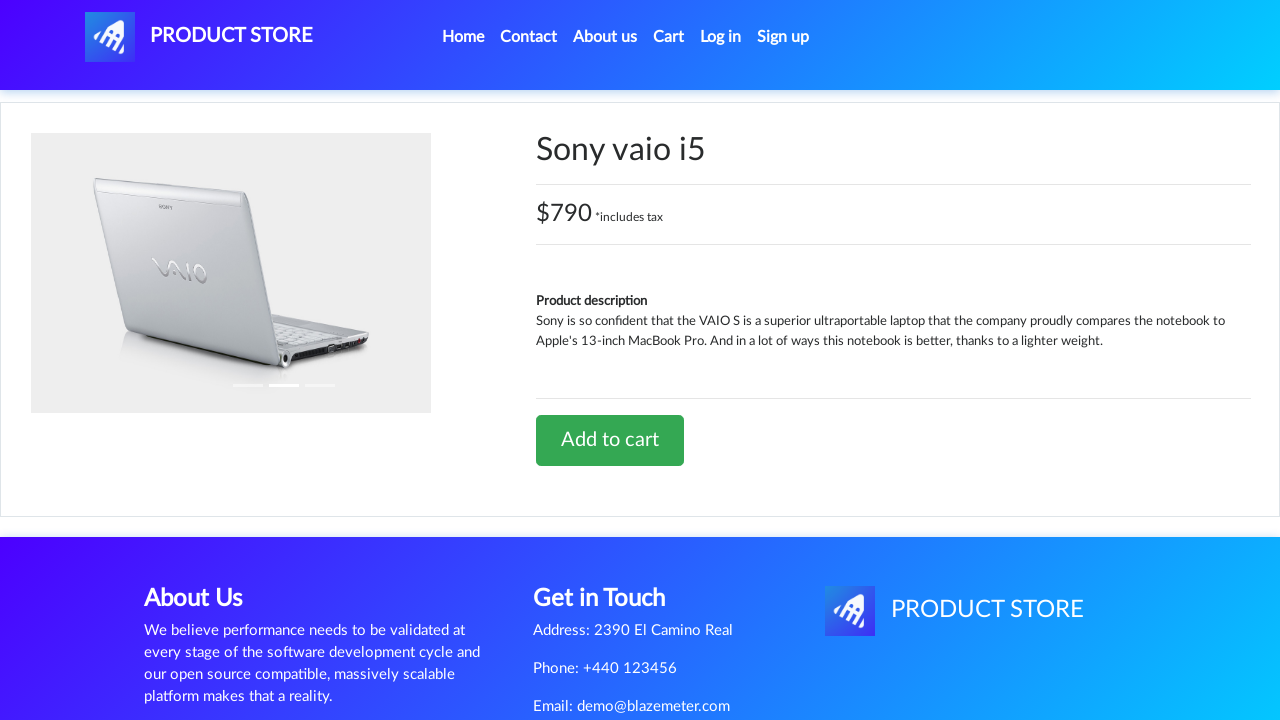